Tests auto-suggest dropdown functionality by typing a partial country name and selecting the matching suggestion from the dropdown list.

Starting URL: https://rahulshettyacademy.com/dropdownsPractise/

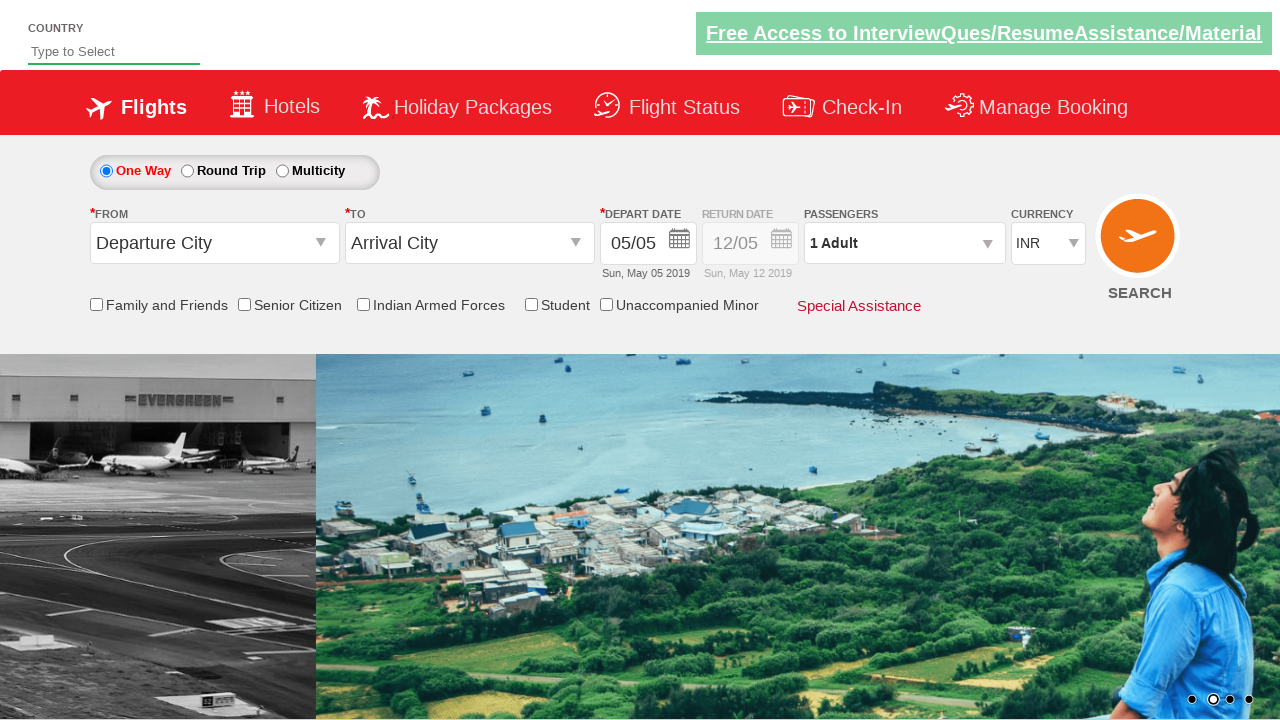

Typed 'ind' into auto-suggest input field on #autosuggest
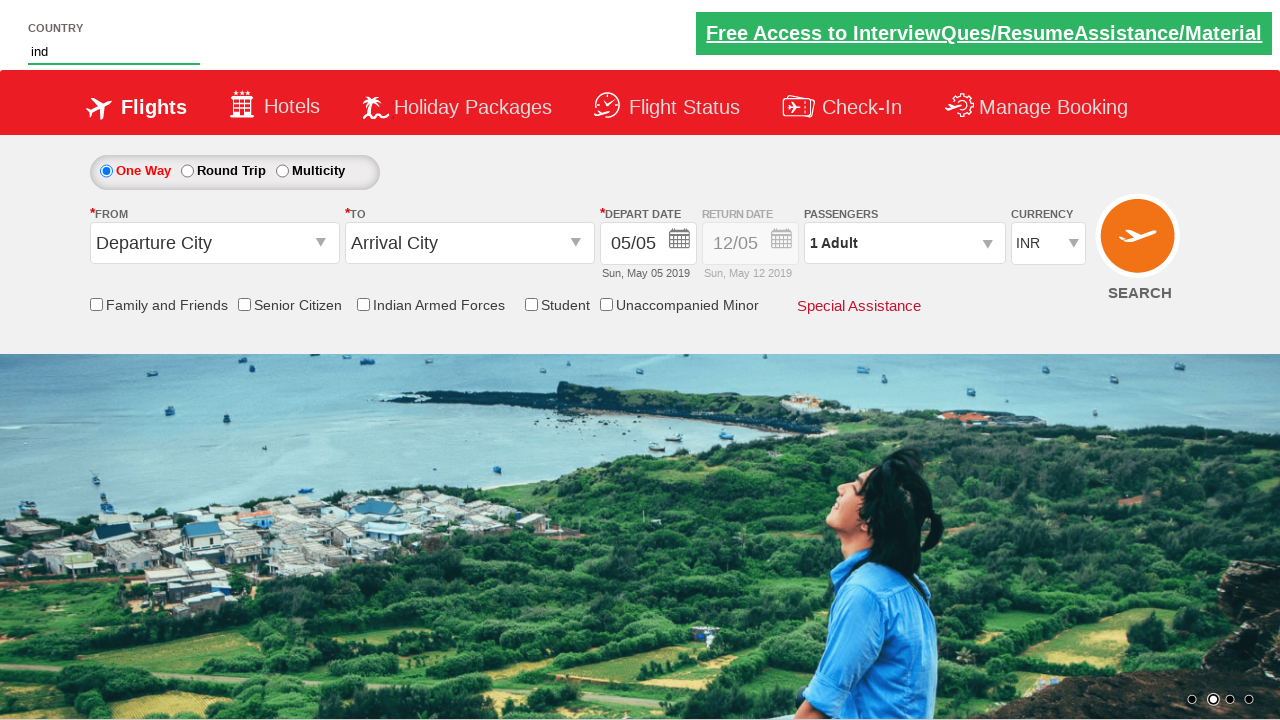

Waited for 'India' suggestion to appear in dropdown
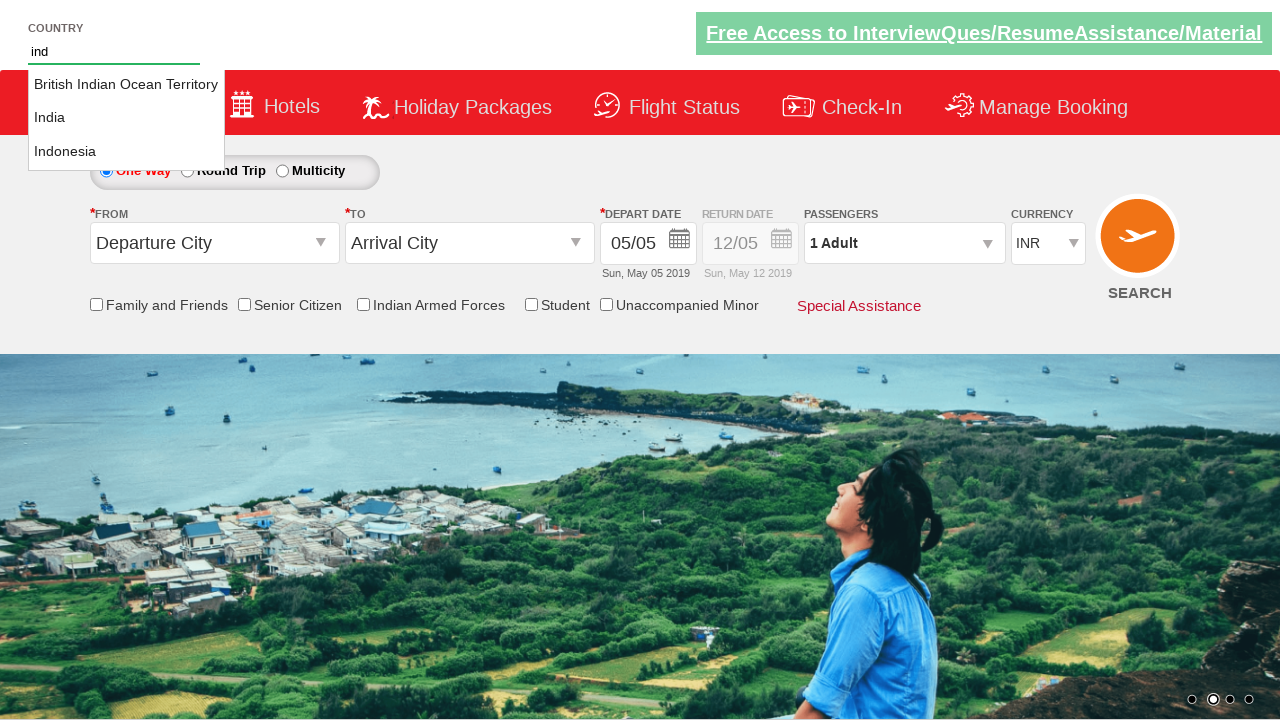

Clicked on 'India' option from auto-suggest dropdown at (126, 118) on xpath=//a[text()='India']
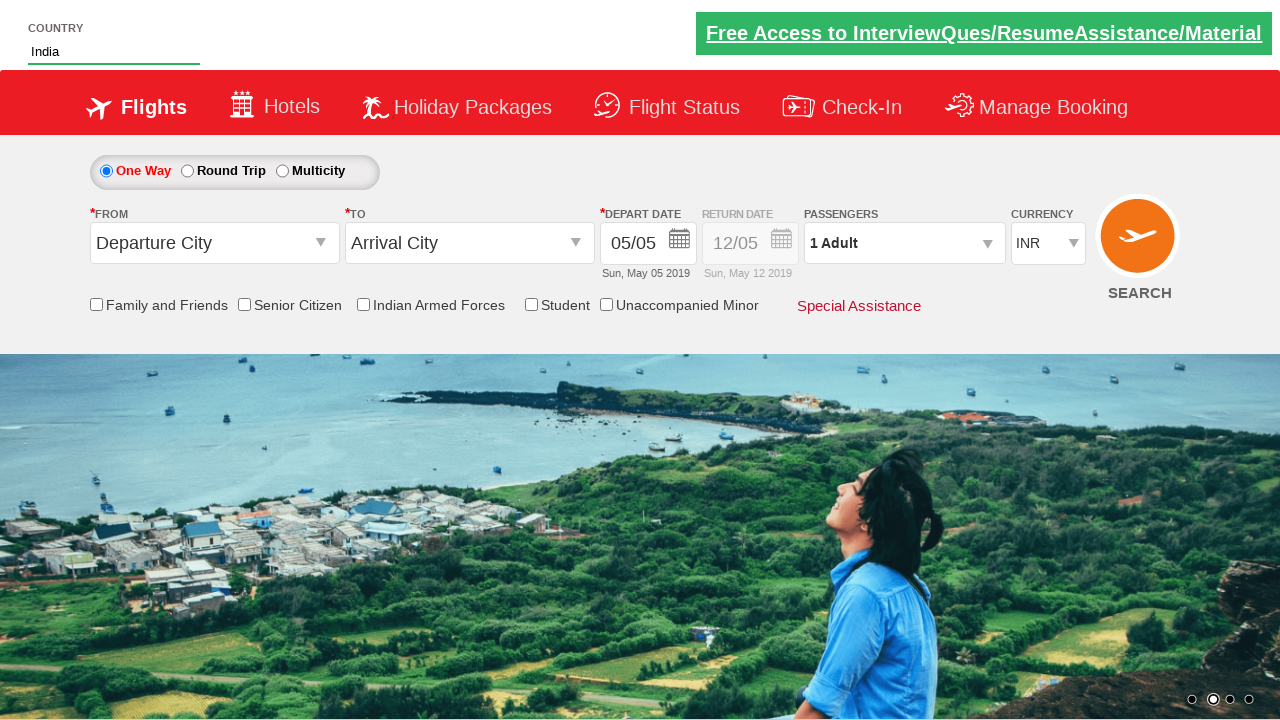

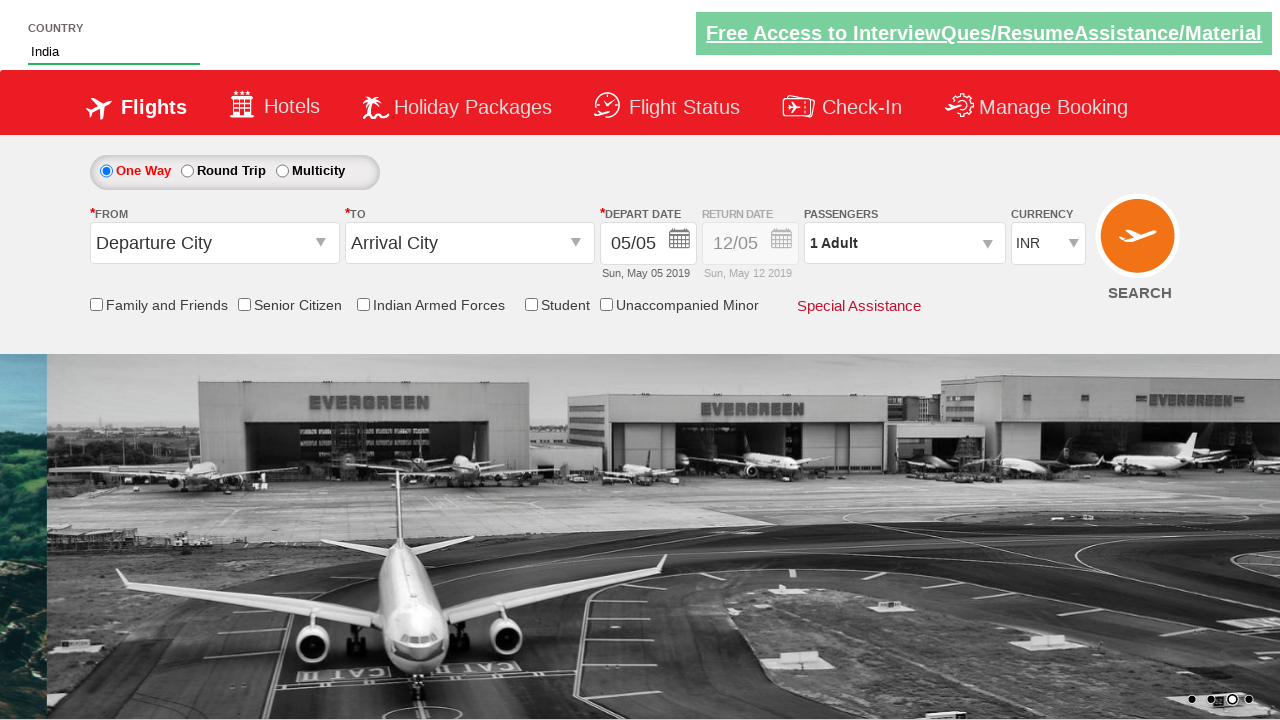